Tests that edits are saved when the input field loses focus (blur event)

Starting URL: https://demo.playwright.dev/todomvc

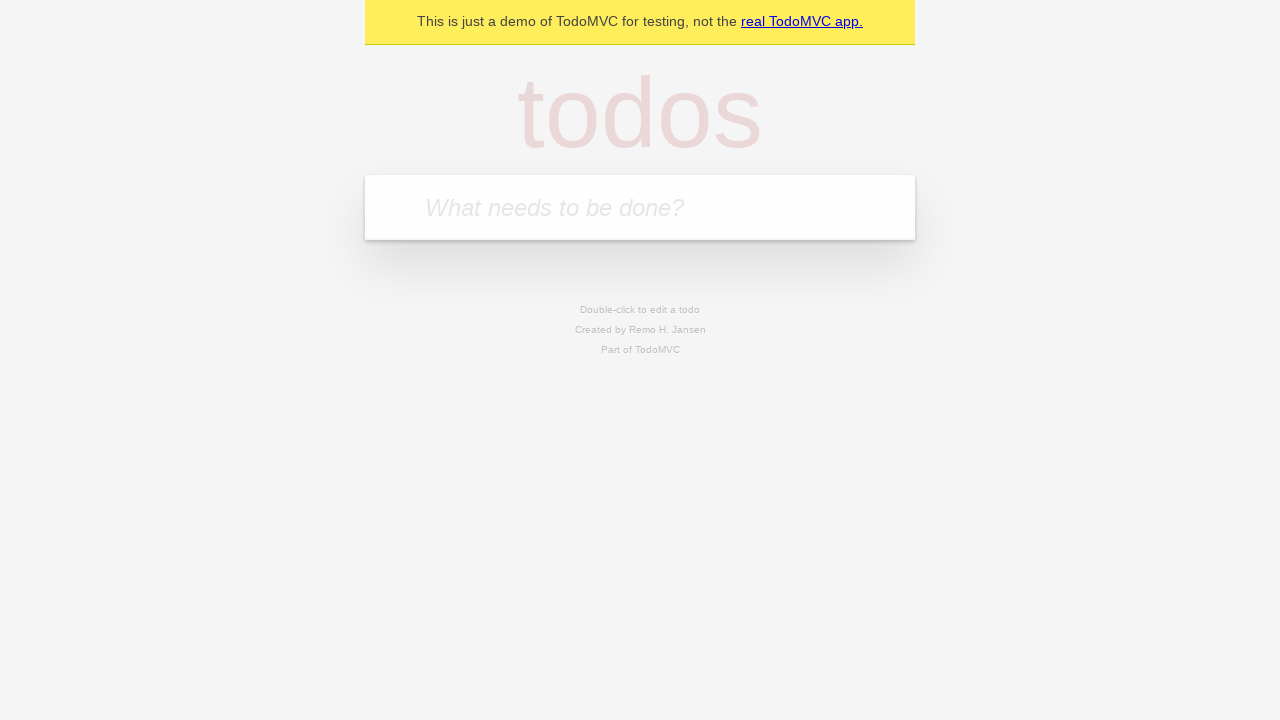

Filled todo input with 'buy some cheese' on internal:attr=[placeholder="What needs to be done?"i]
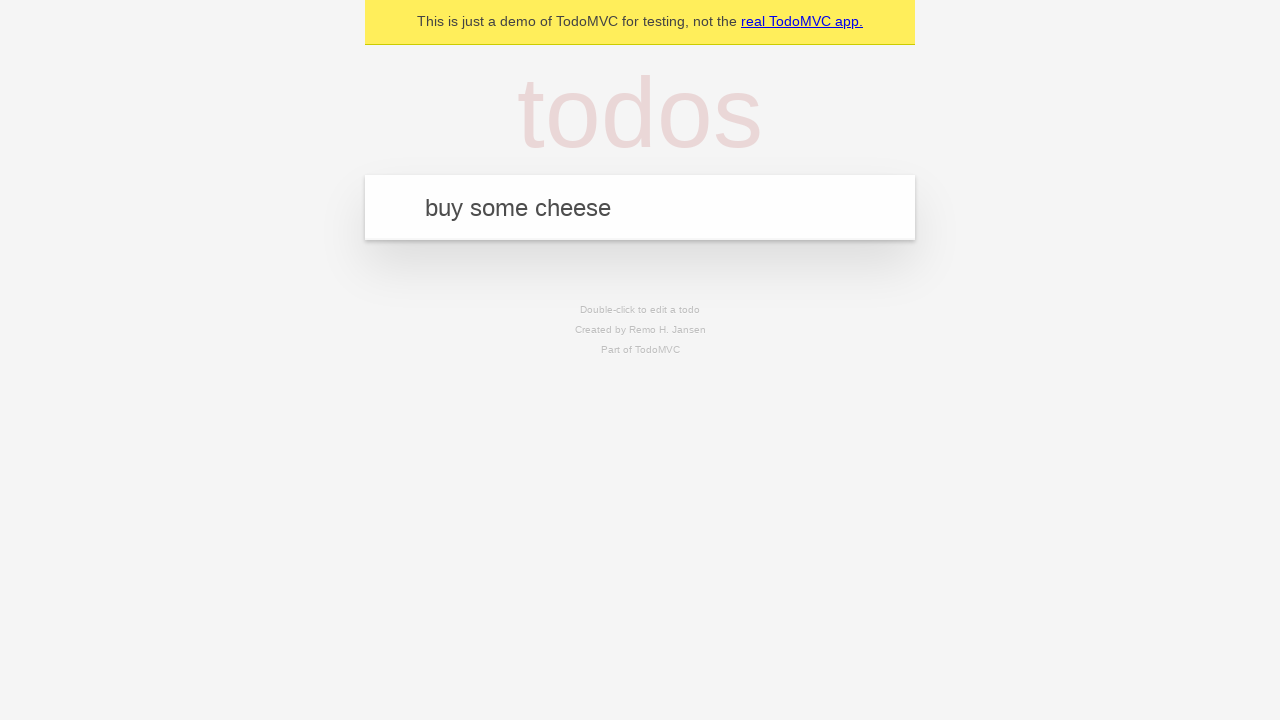

Pressed Enter to create first todo on internal:attr=[placeholder="What needs to be done?"i]
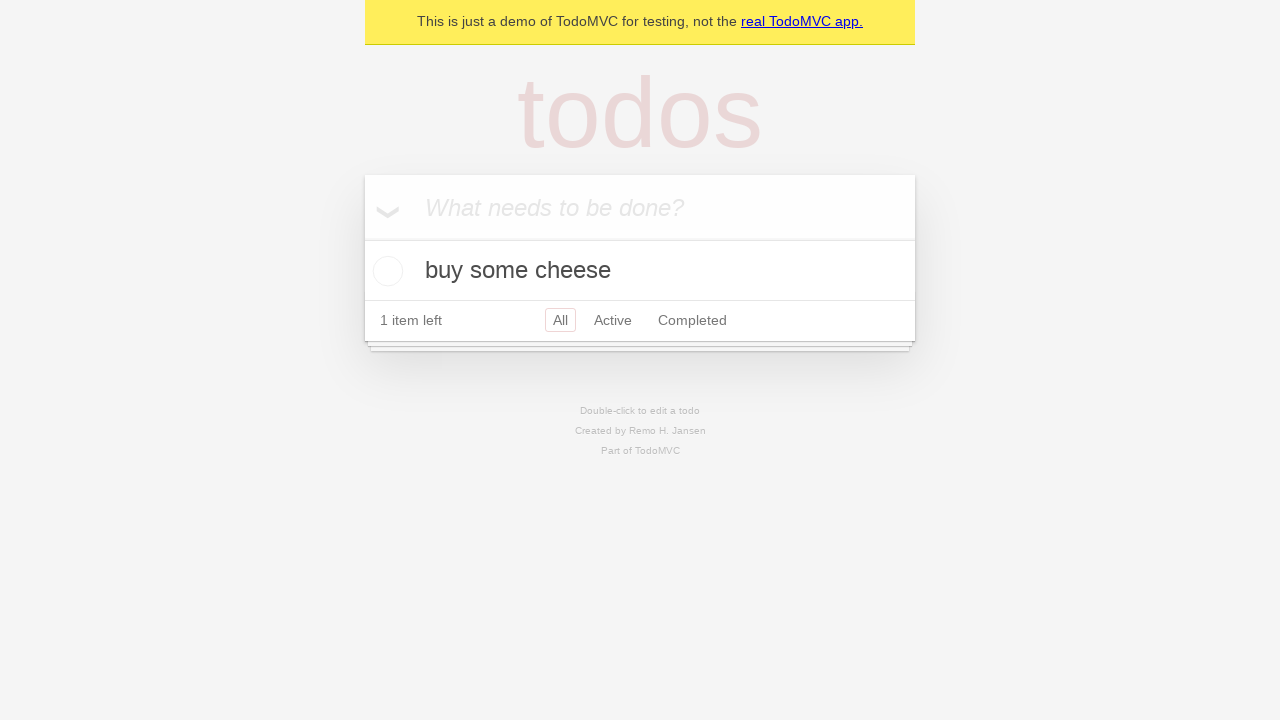

Filled todo input with 'feed the cat' on internal:attr=[placeholder="What needs to be done?"i]
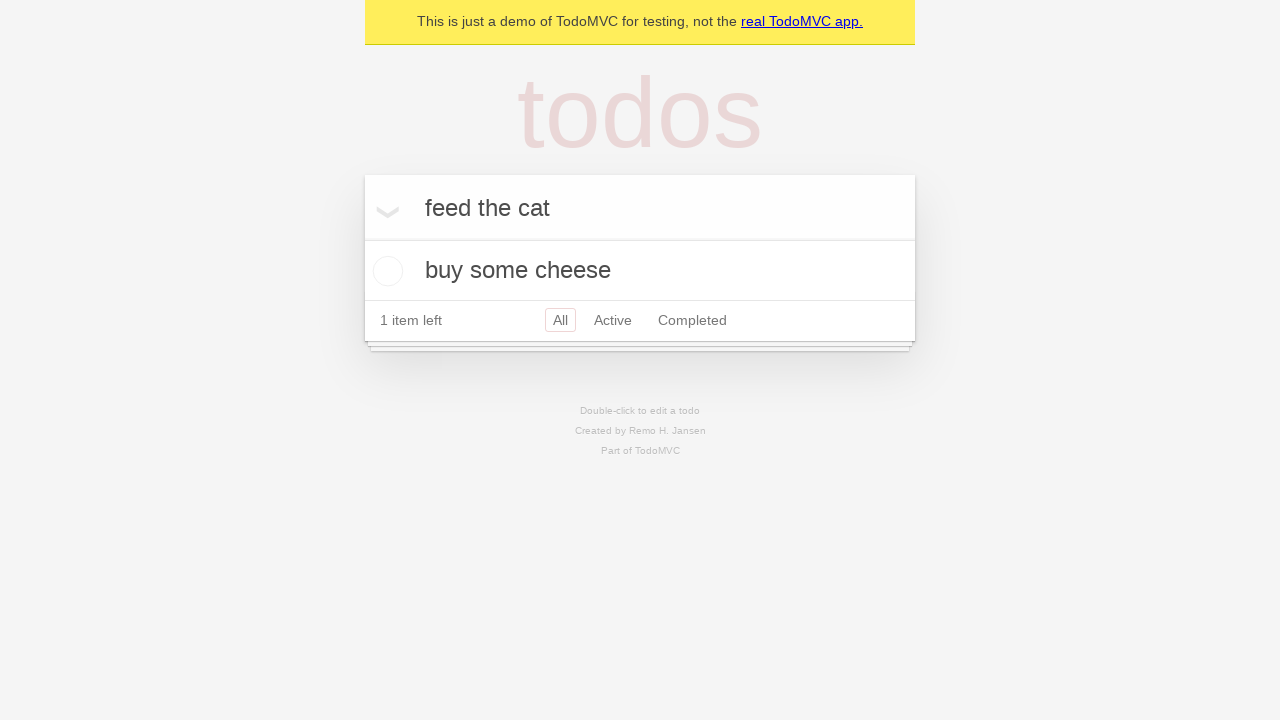

Pressed Enter to create second todo on internal:attr=[placeholder="What needs to be done?"i]
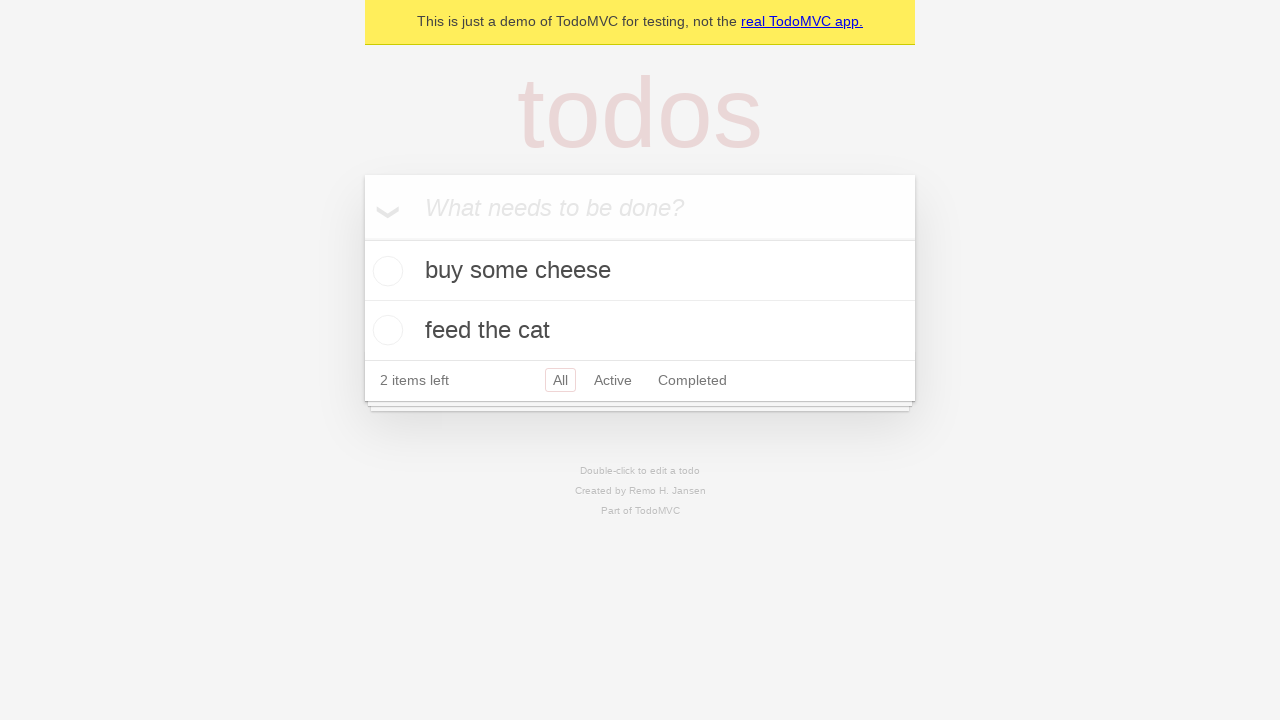

Filled todo input with 'book a doctors appointment' on internal:attr=[placeholder="What needs to be done?"i]
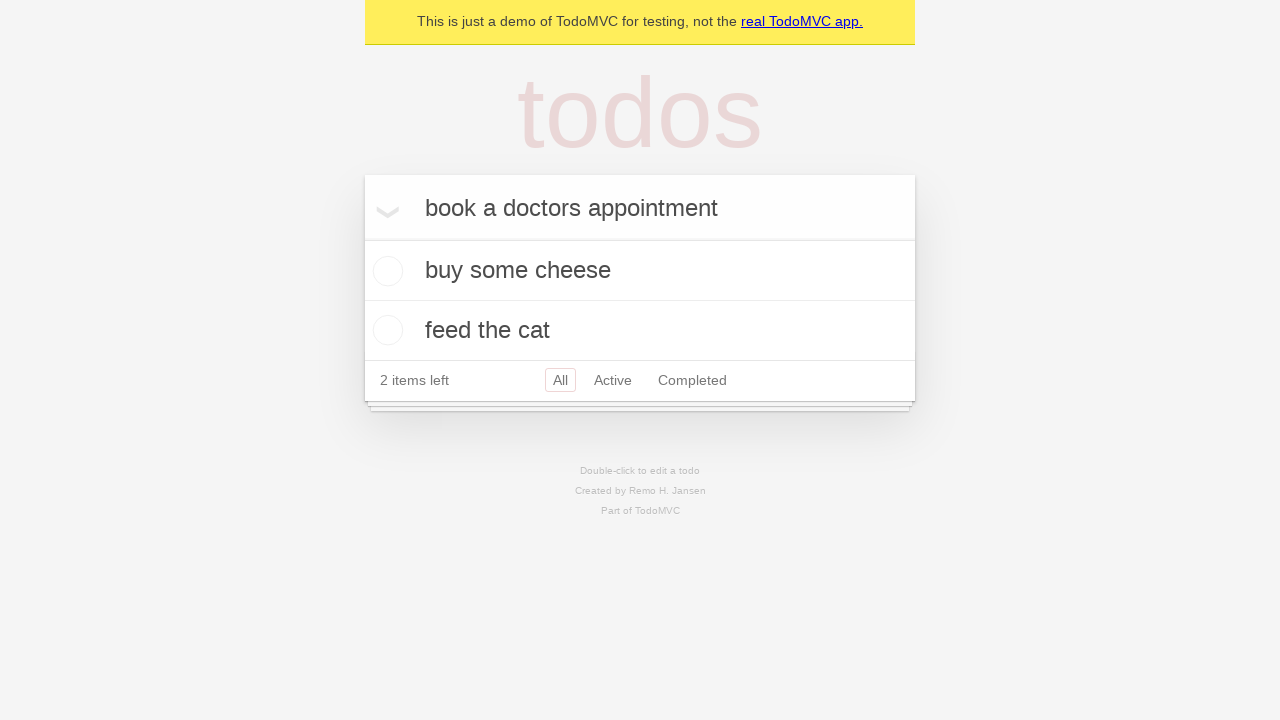

Pressed Enter to create third todo on internal:attr=[placeholder="What needs to be done?"i]
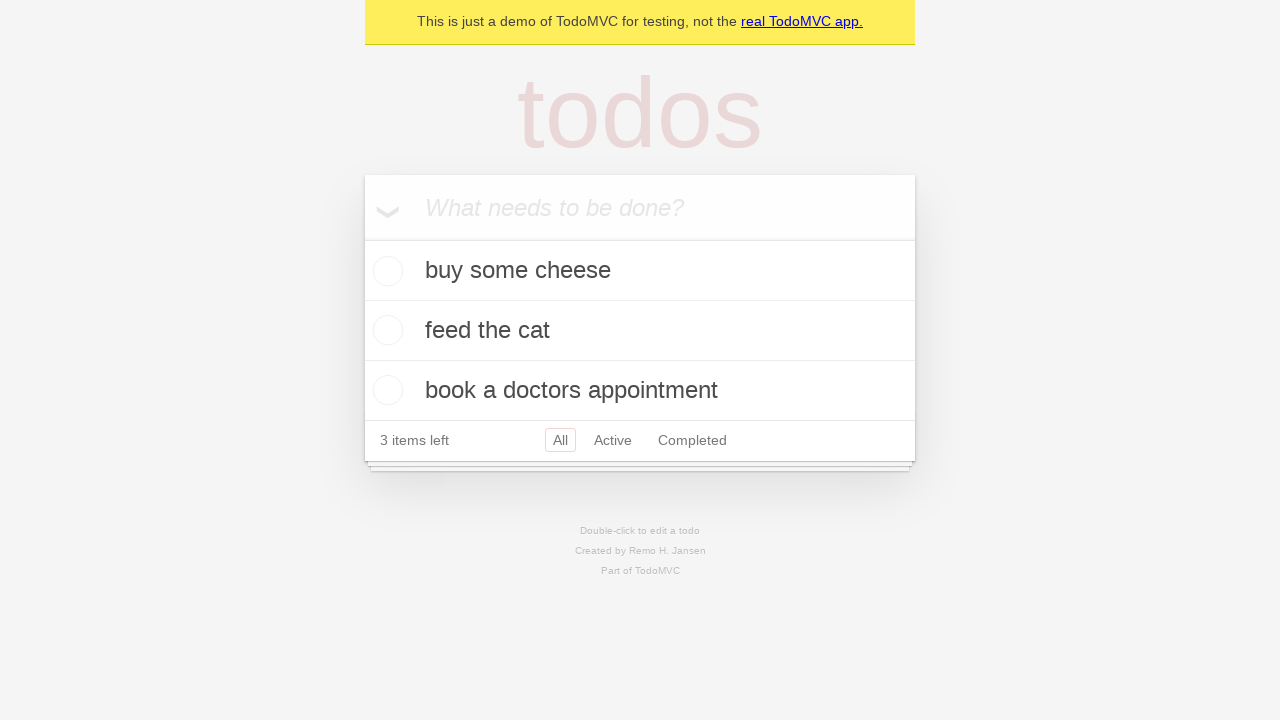

Double-clicked second todo to enter edit mode at (640, 331) on internal:testid=[data-testid="todo-item"s] >> nth=1
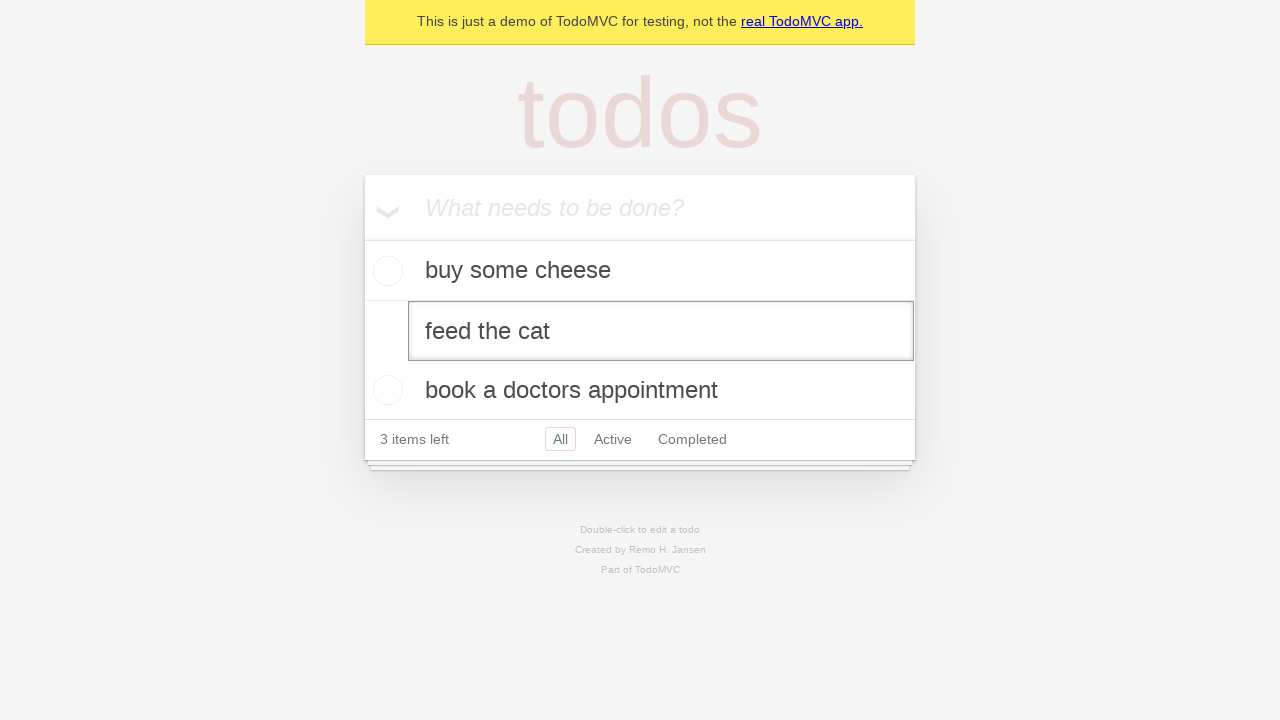

Filled edit field with 'buy some sausages' on internal:testid=[data-testid="todo-item"s] >> nth=1 >> internal:role=textbox[nam
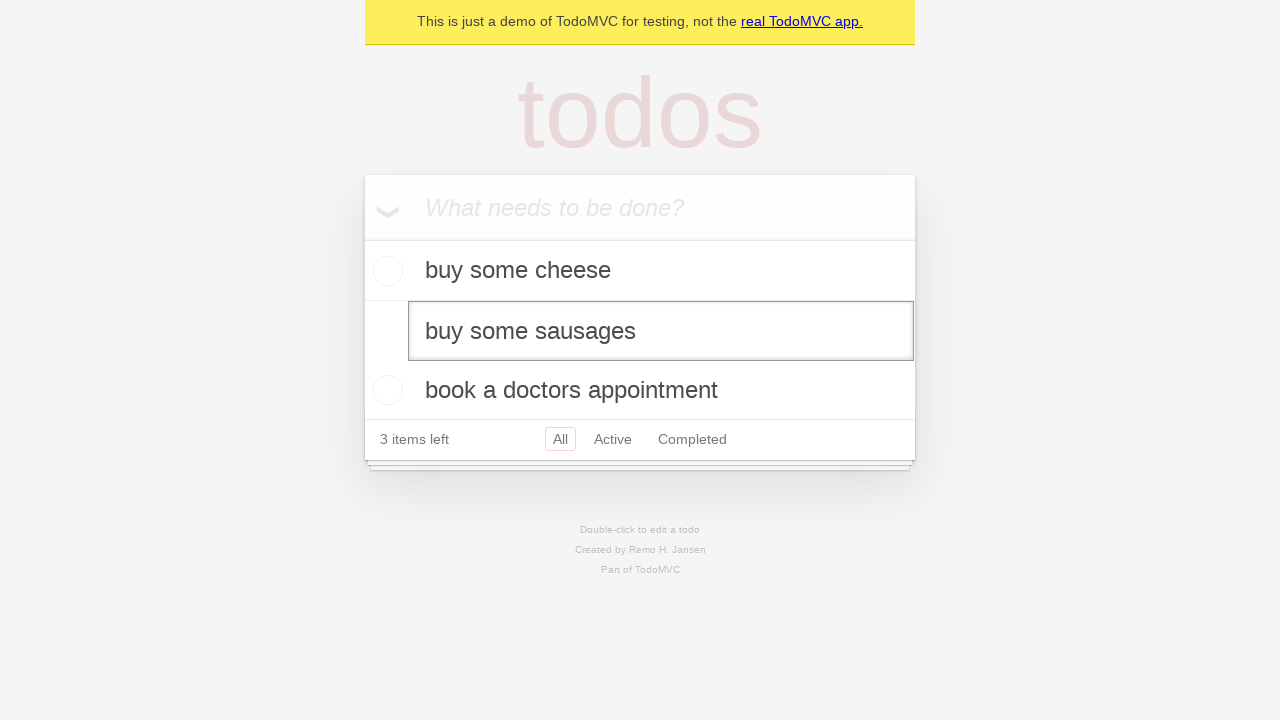

Dispatched blur event to save edit
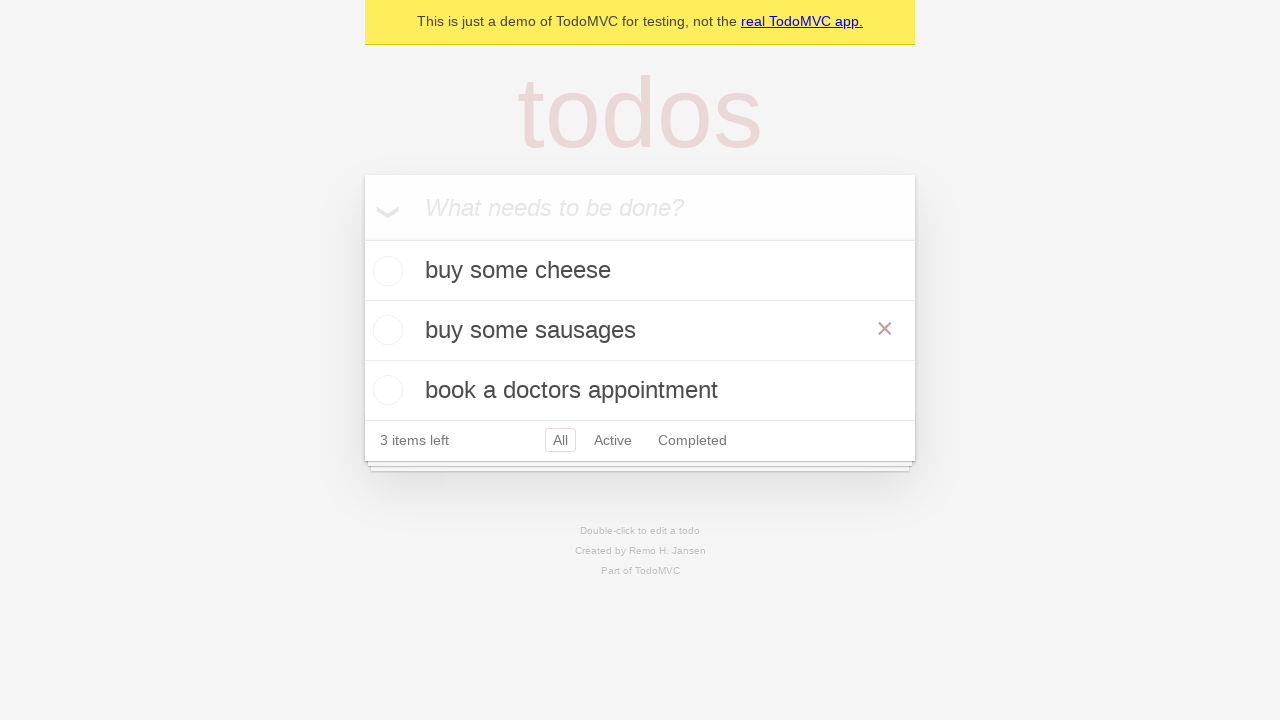

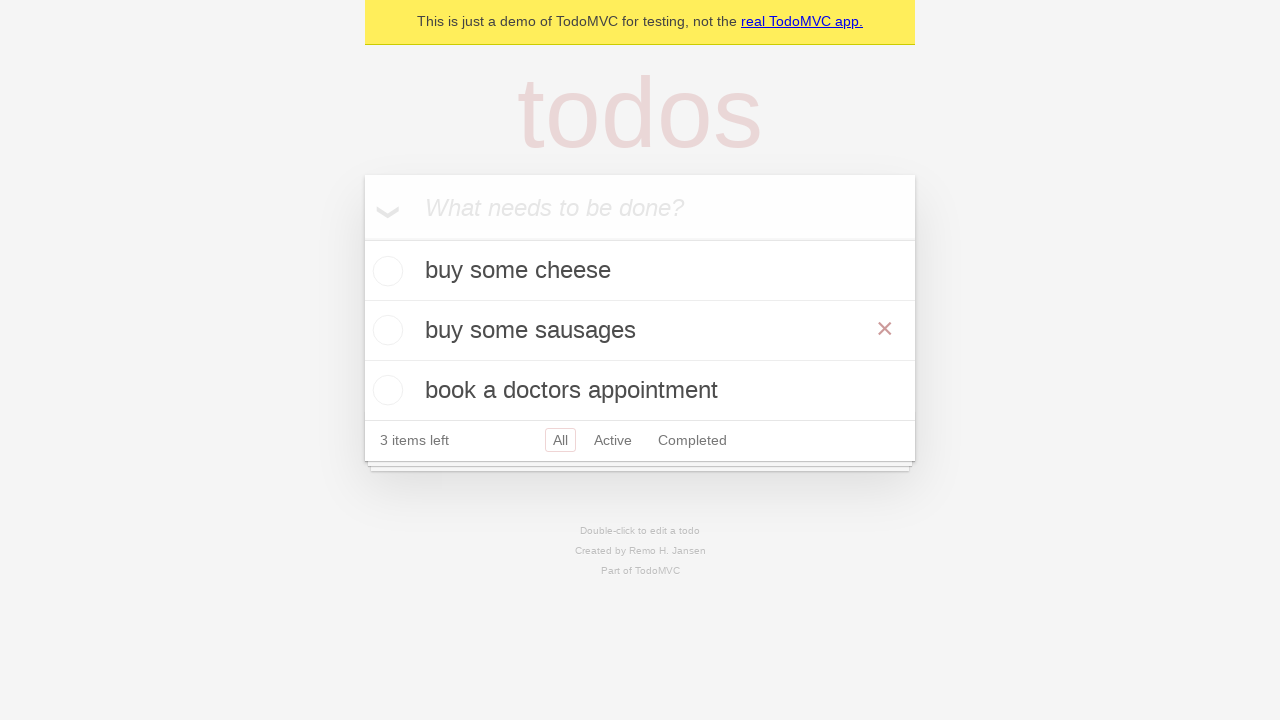